Tests clicking a button with dynamic ID by locating it using its CSS class name

Starting URL: http://uitestingplayground.com/dynamicid

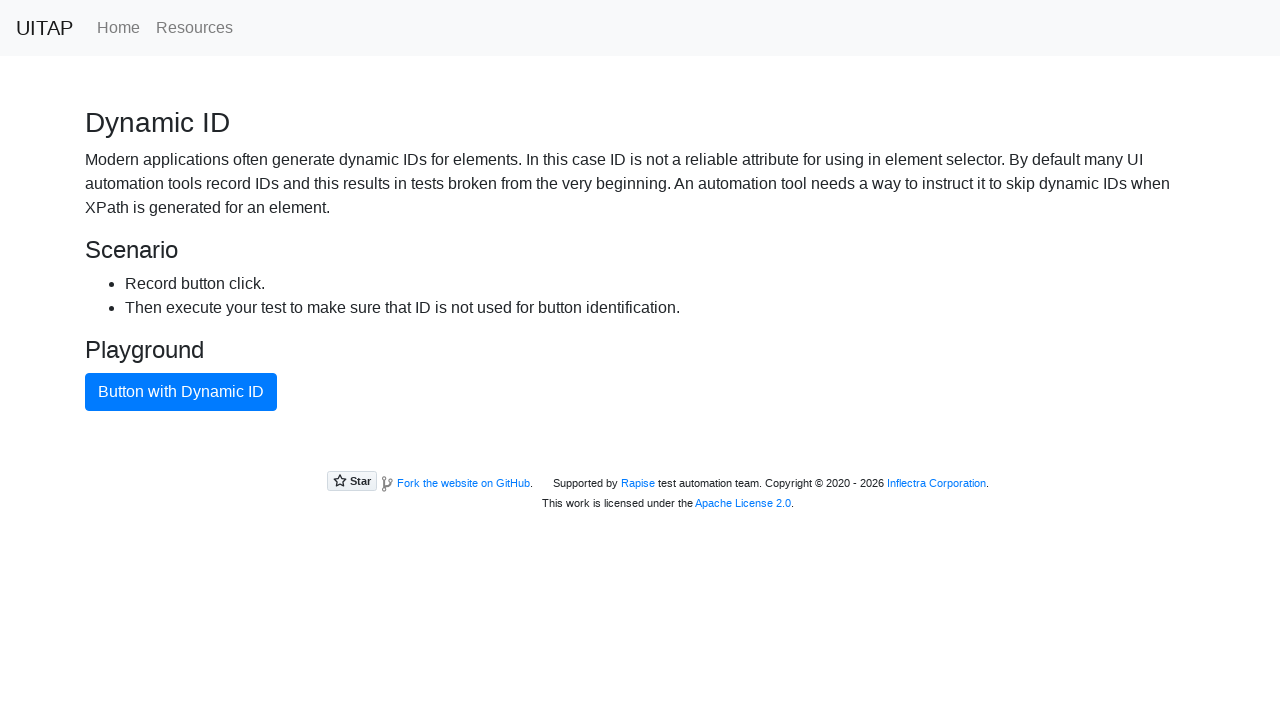

Navigated to dynamic ID test page
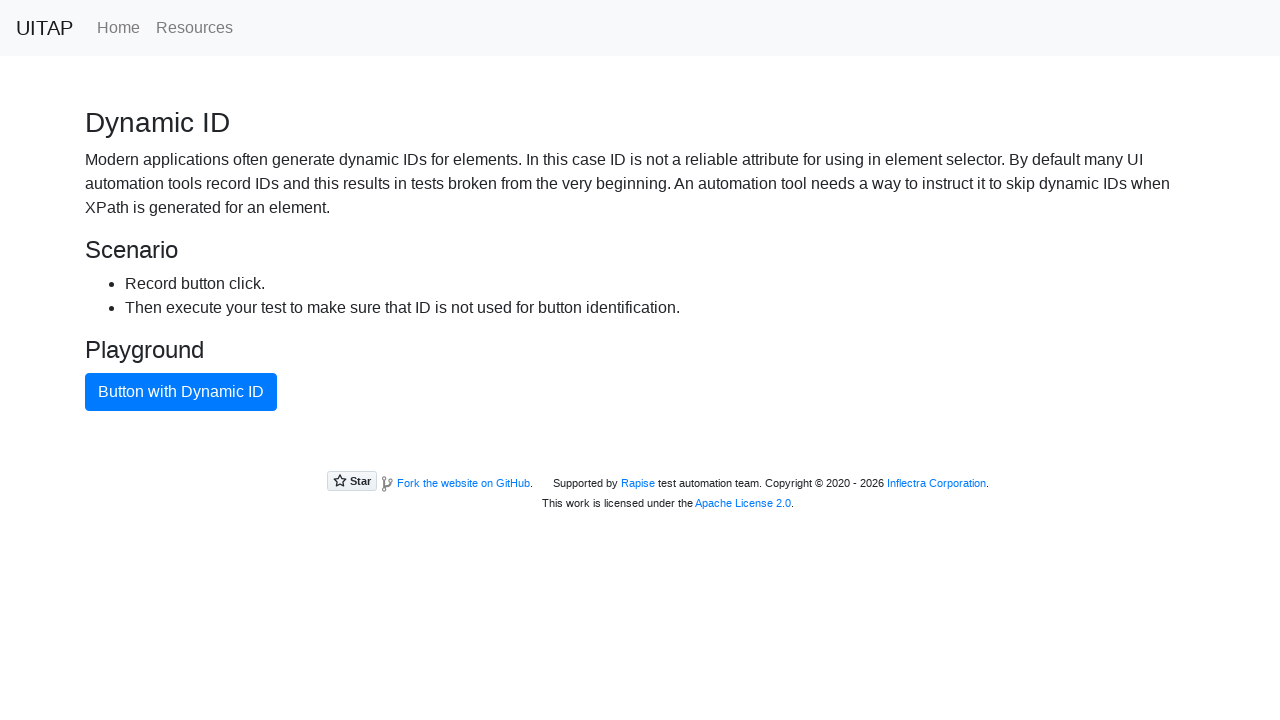

Clicked button with dynamic ID using CSS class name '.btn-primary' at (181, 392) on .btn-primary
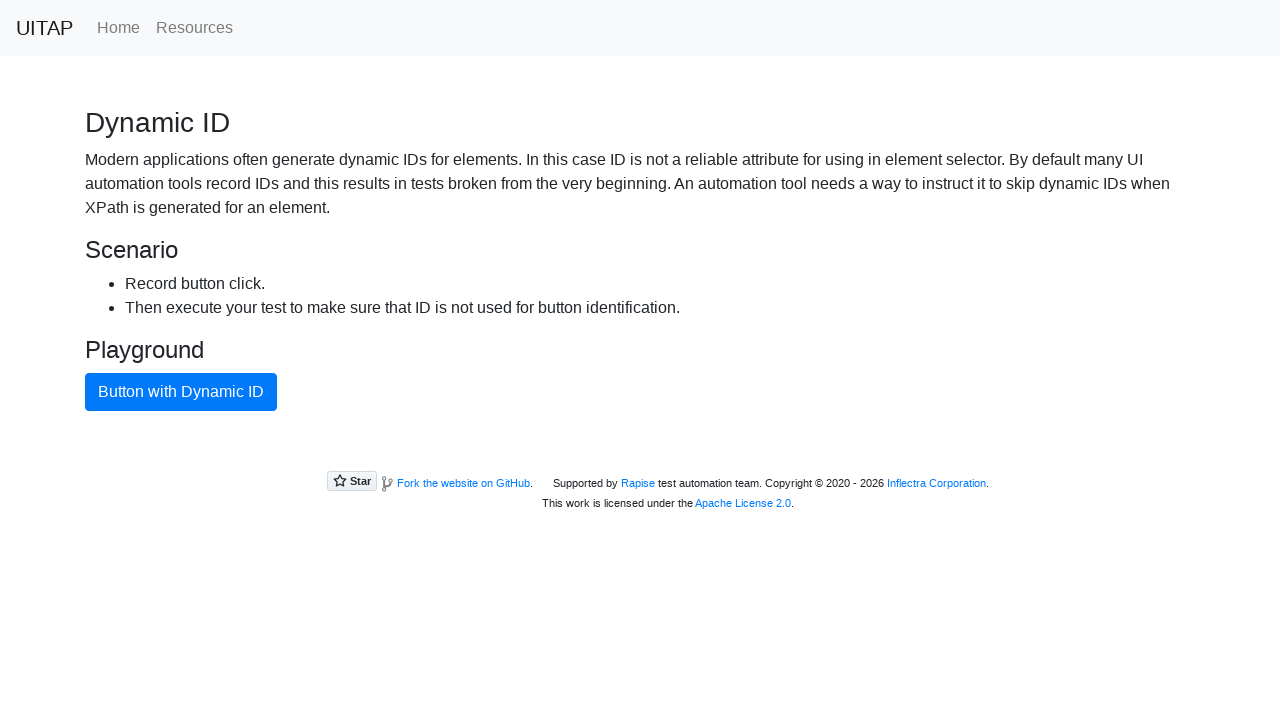

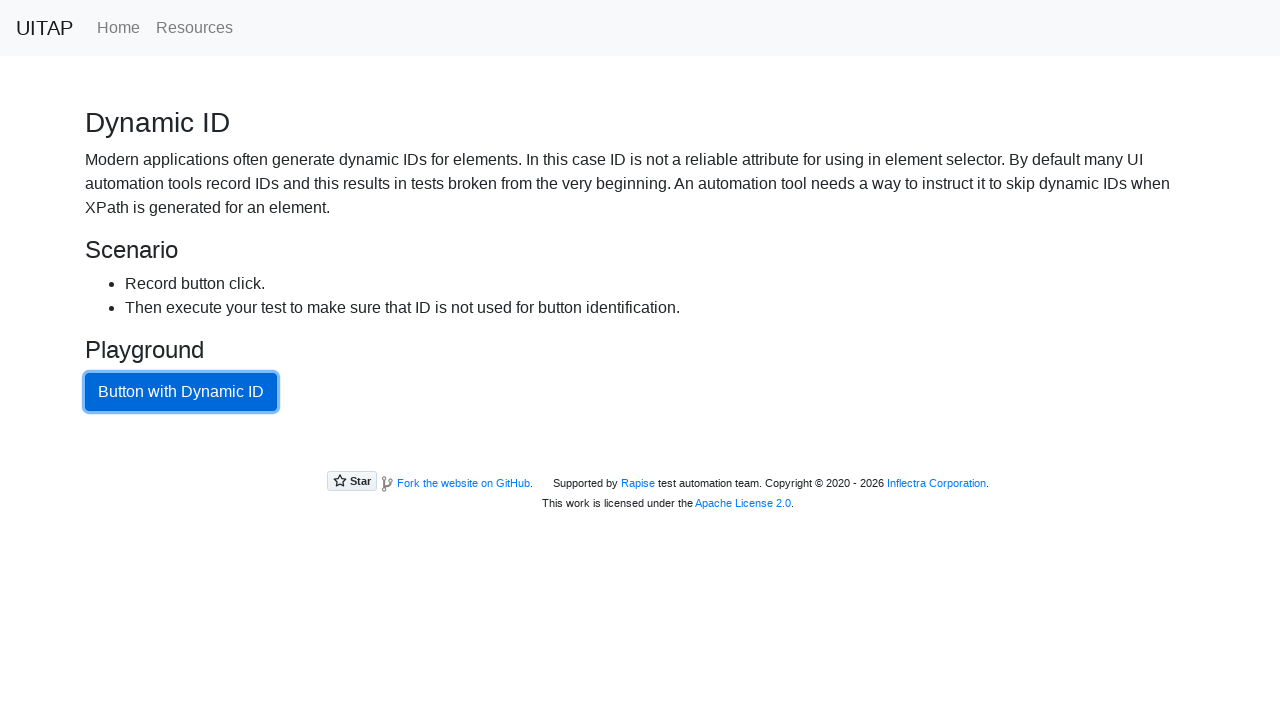